Tests add to cart functionality by navigating to Accessories page, selecting Anchor Bracelet product, and clicking the add to cart button

Starting URL: https://www.atid.store

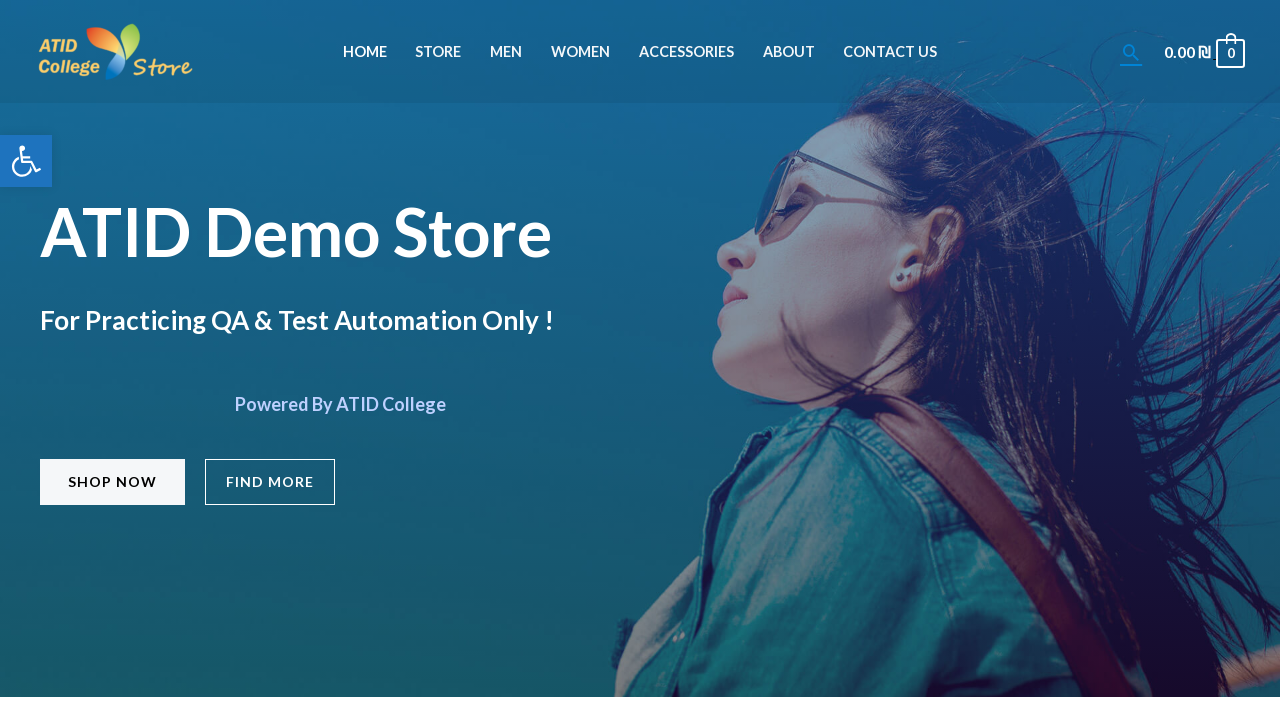

Clicked Accessories menu item at (686, 52) on xpath=//li[@id='menu-item-671']//a[@class='menu-link'][normalize-space()='Access
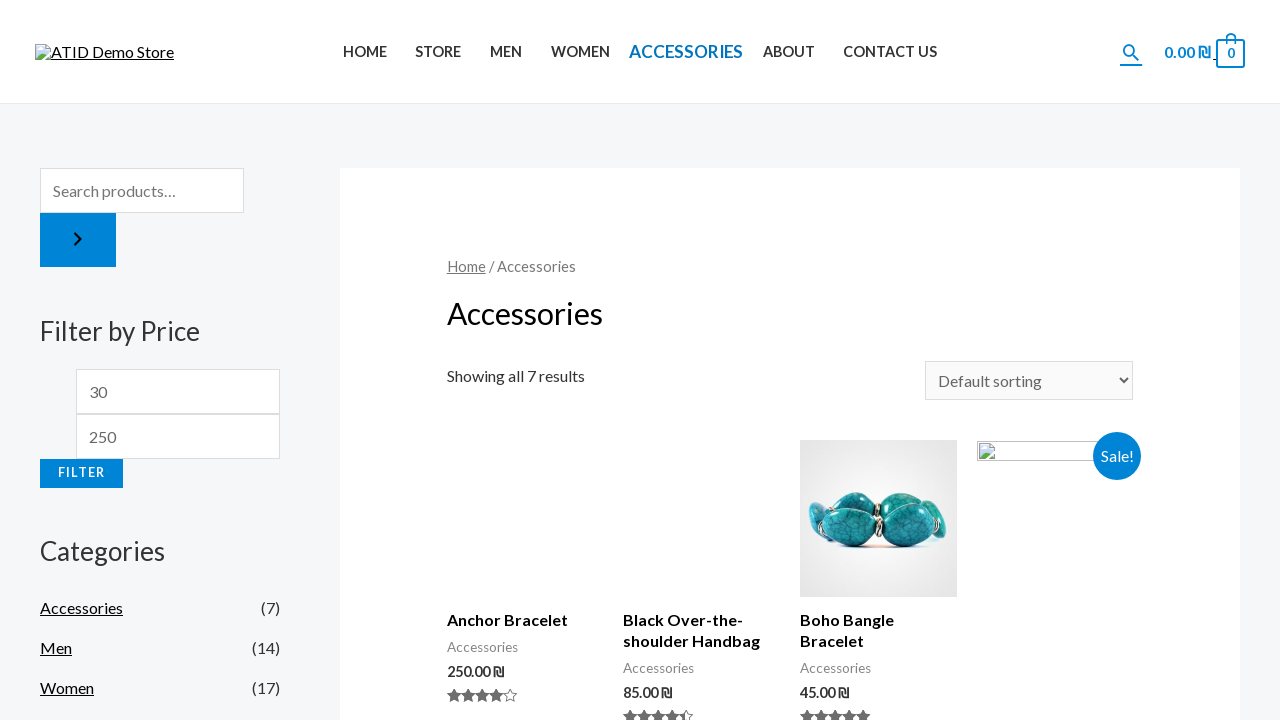

Clicked Anchor Bracelet product at (525, 620) on xpath=//h2[contains(text(),'Anchor Bracelet')]
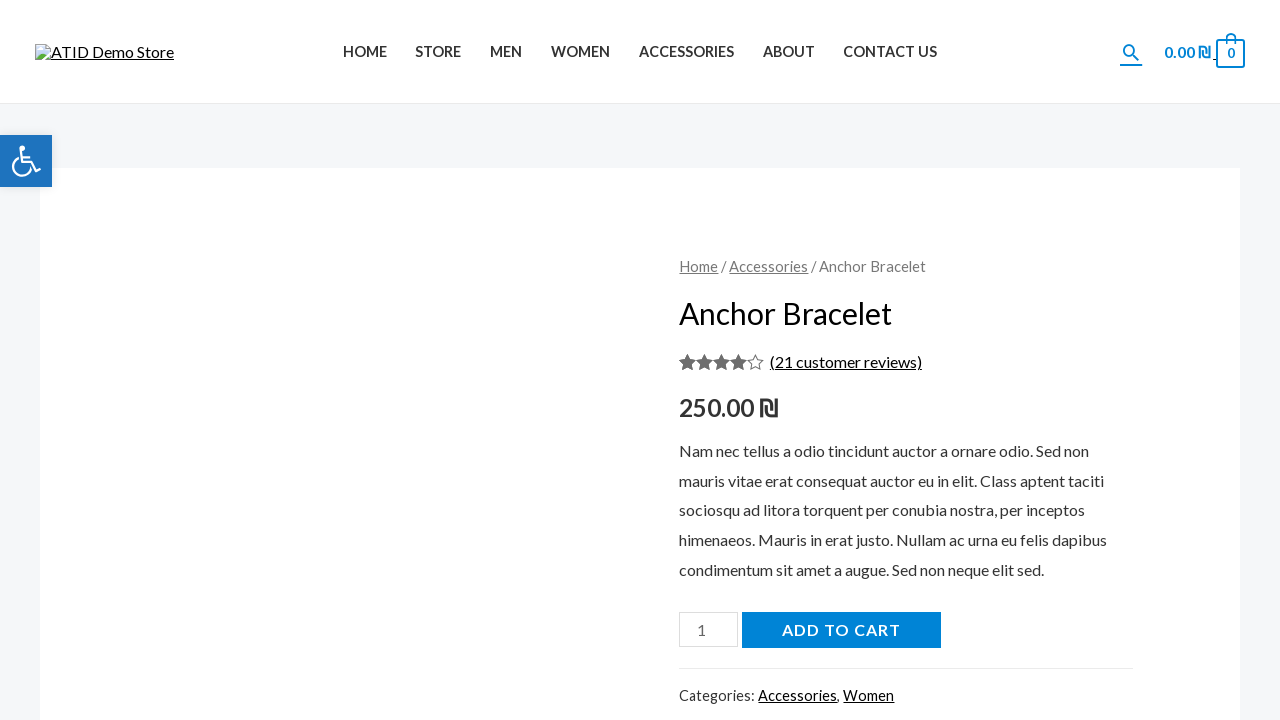

Clicked Add to cart button at (841, 630) on xpath=//button[@name='add-to-cart']
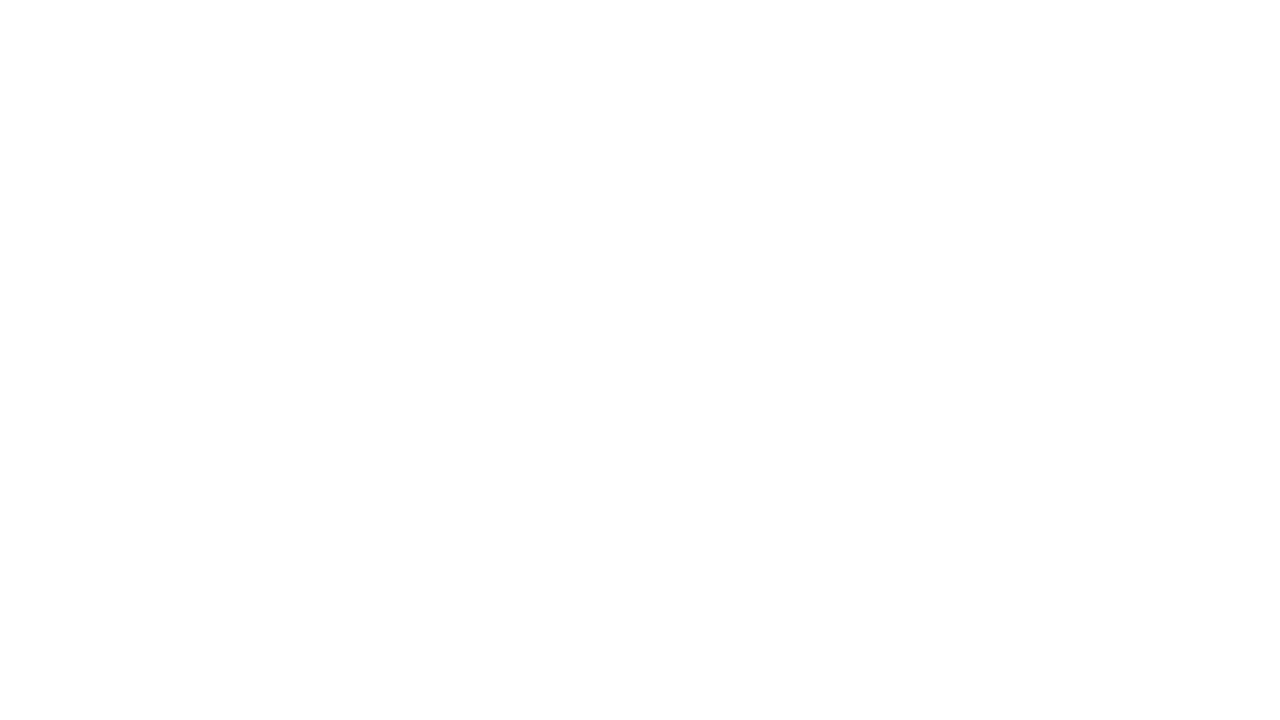

Waited for cart to update
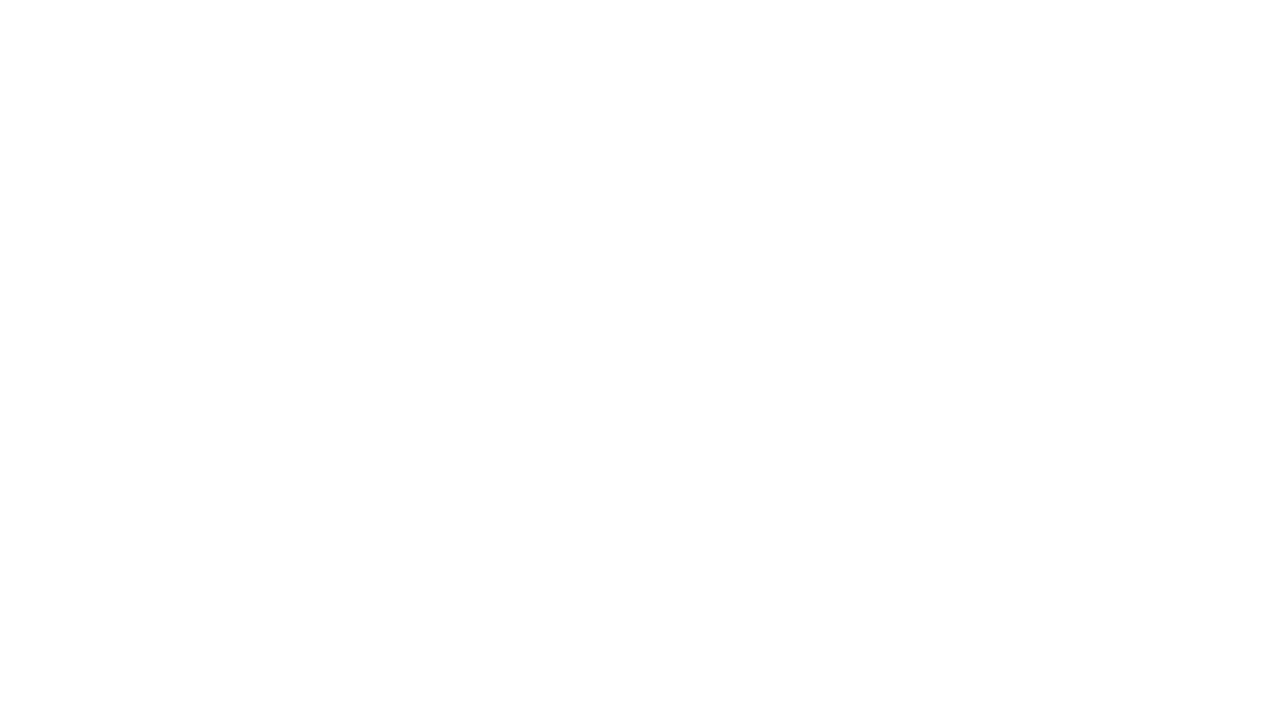

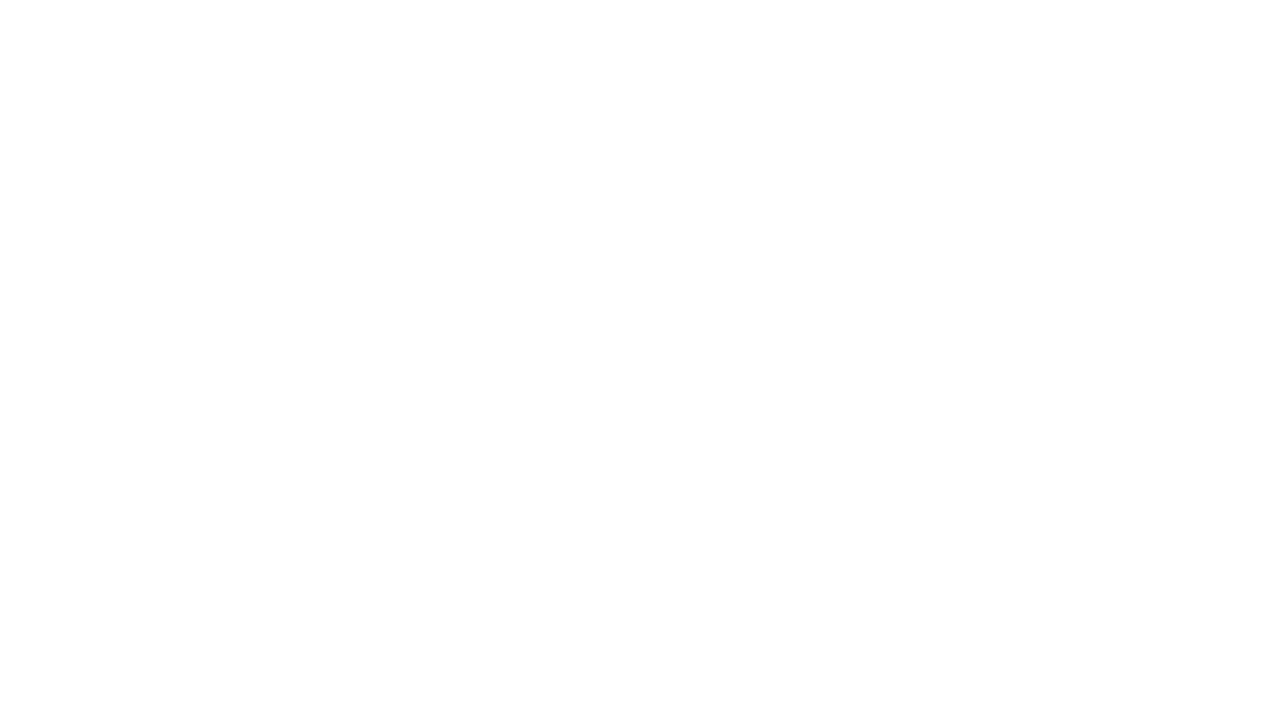